Tests that completed items are removed when clicking the "Clear completed" button.

Starting URL: https://demo.playwright.dev/todomvc

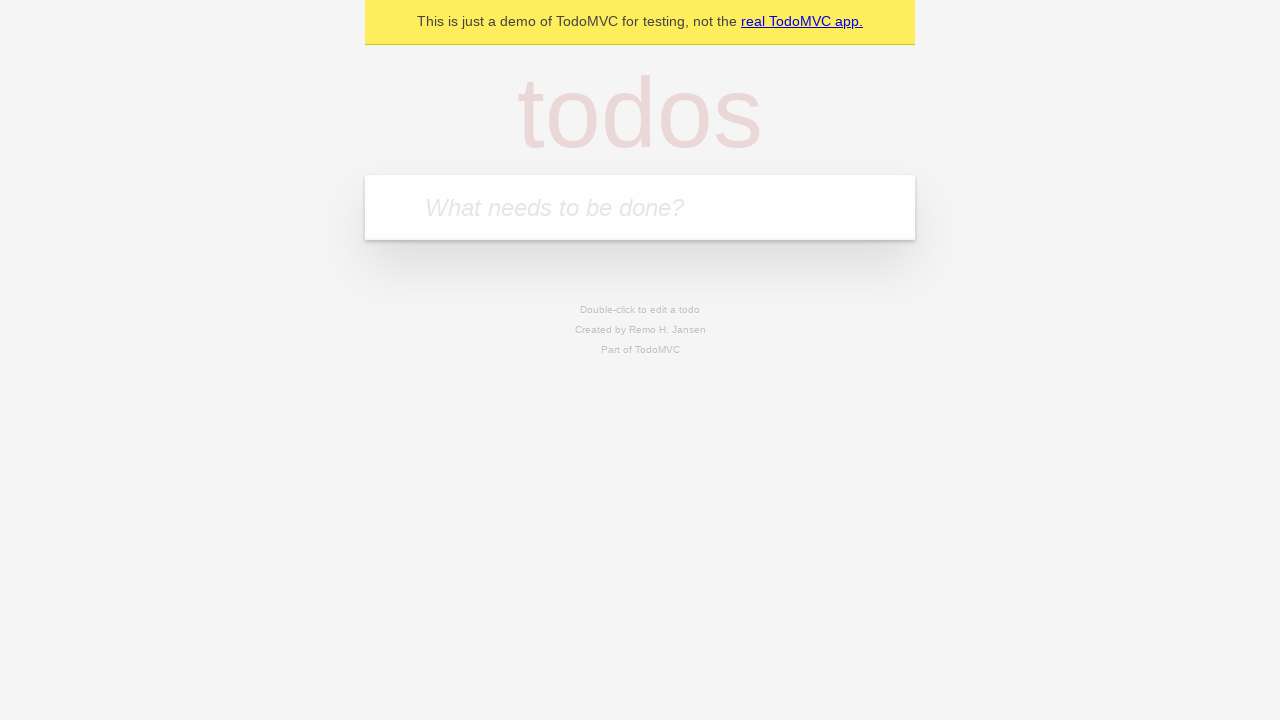

Filled todo input with 'buy some cheese' on internal:attr=[placeholder="What needs to be done?"i]
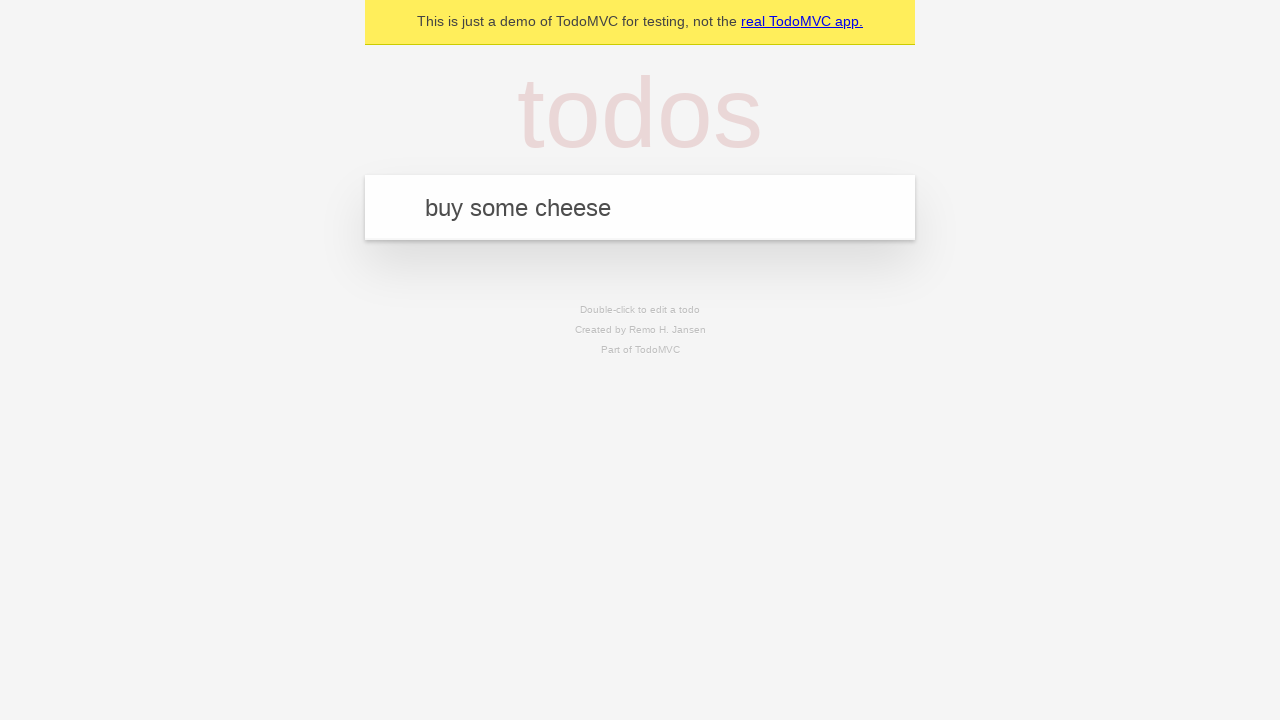

Pressed Enter to add first todo on internal:attr=[placeholder="What needs to be done?"i]
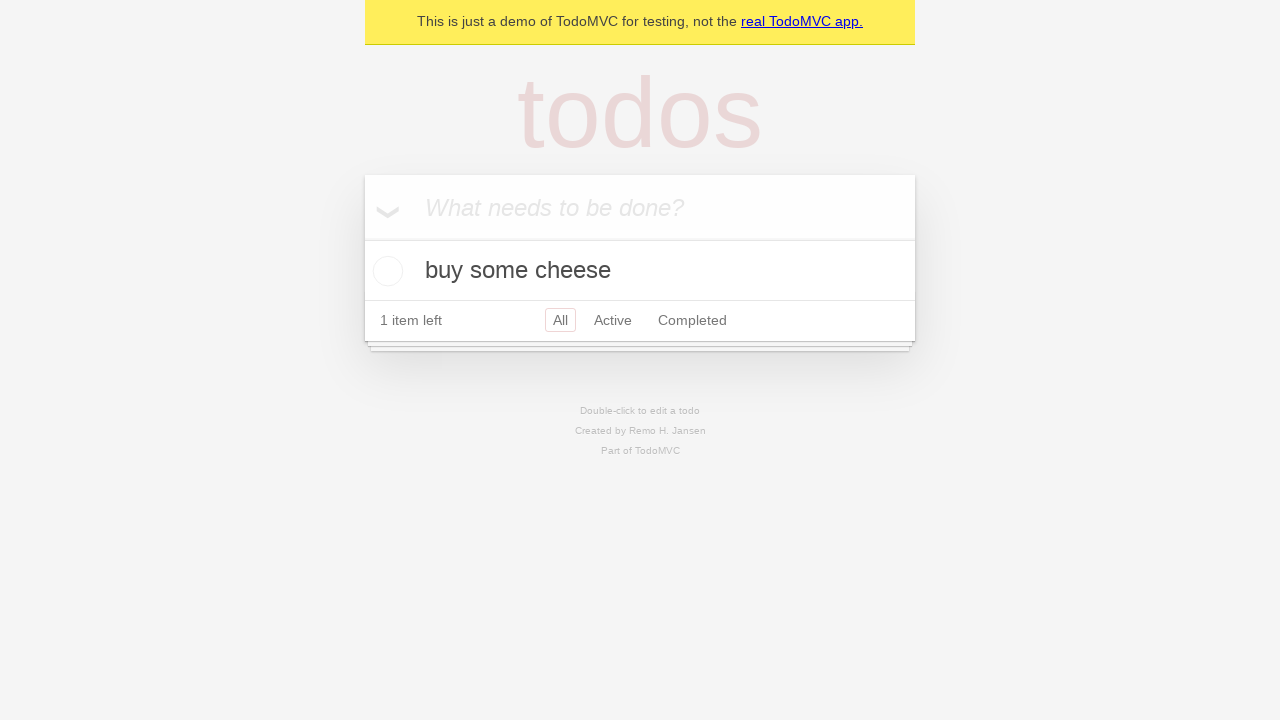

Filled todo input with 'feed the cat' on internal:attr=[placeholder="What needs to be done?"i]
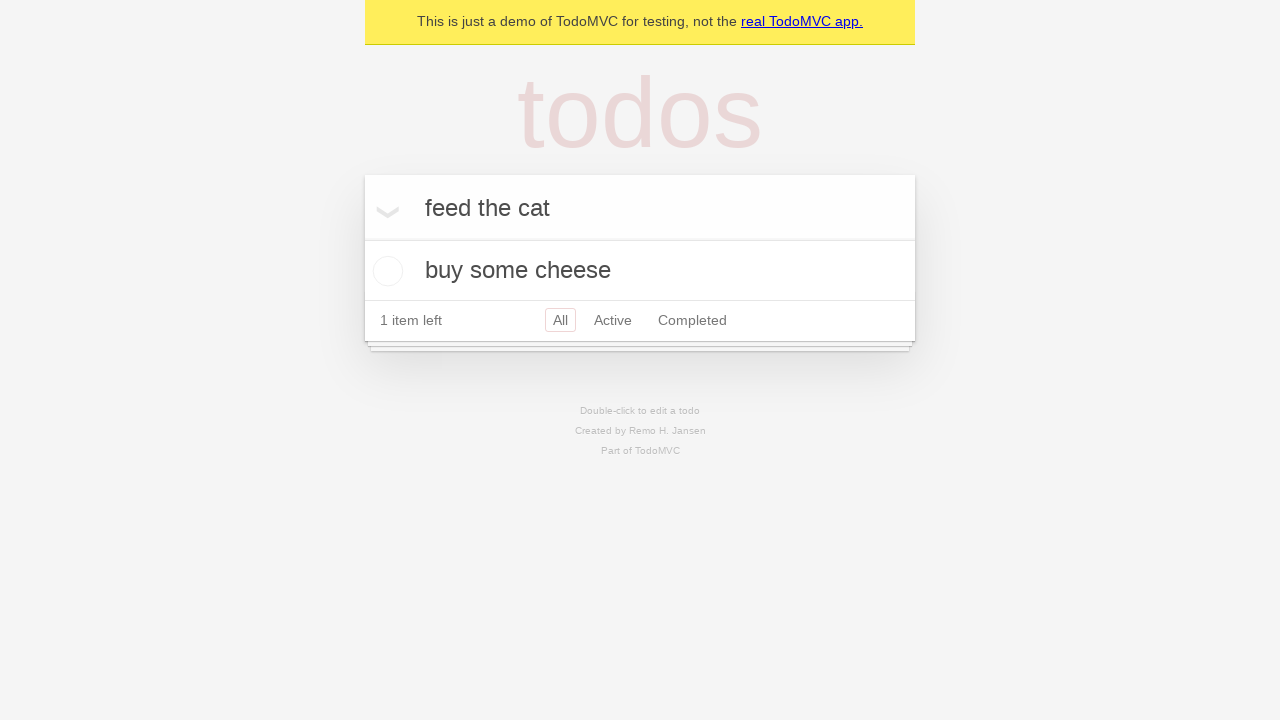

Pressed Enter to add second todo on internal:attr=[placeholder="What needs to be done?"i]
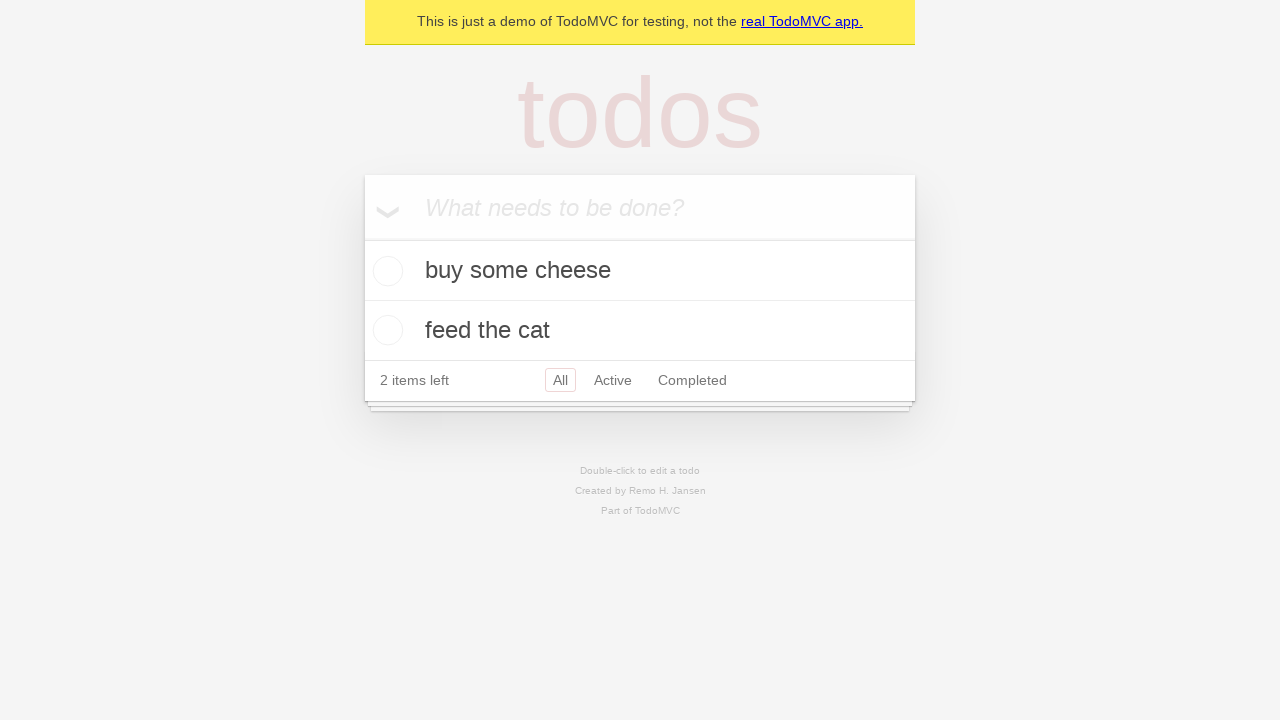

Filled todo input with 'book a doctors appointment' on internal:attr=[placeholder="What needs to be done?"i]
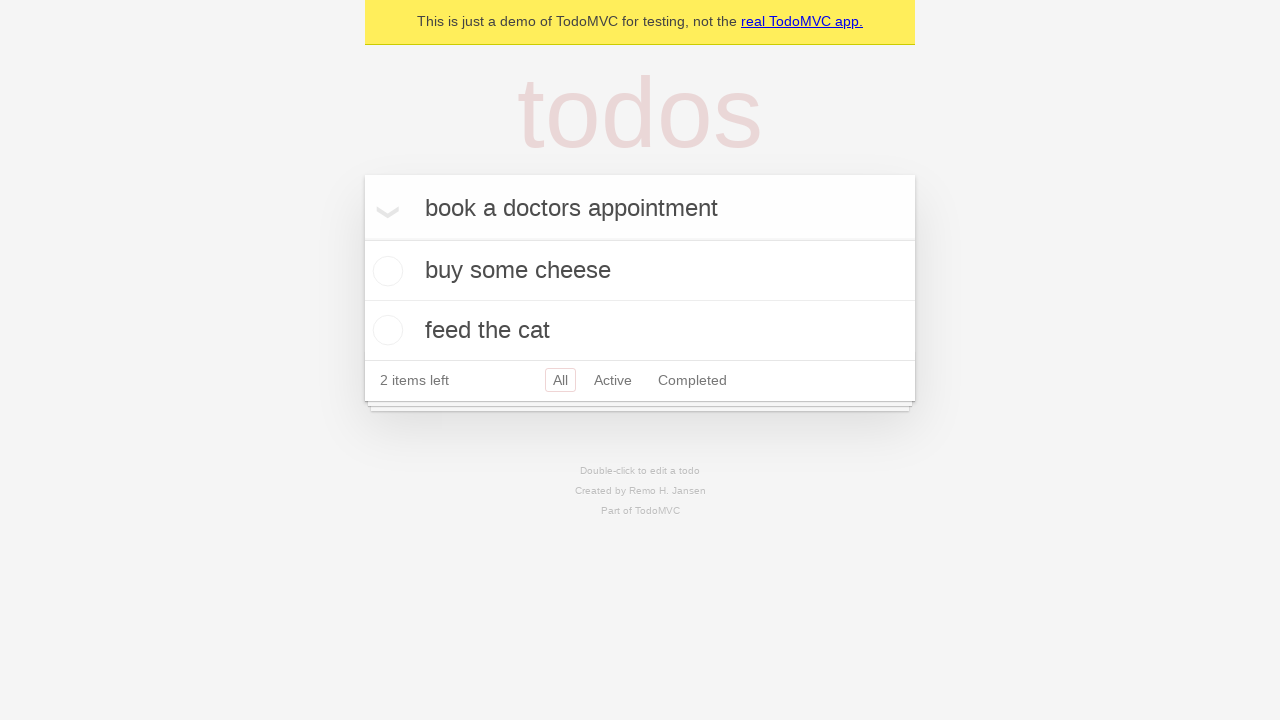

Pressed Enter to add third todo on internal:attr=[placeholder="What needs to be done?"i]
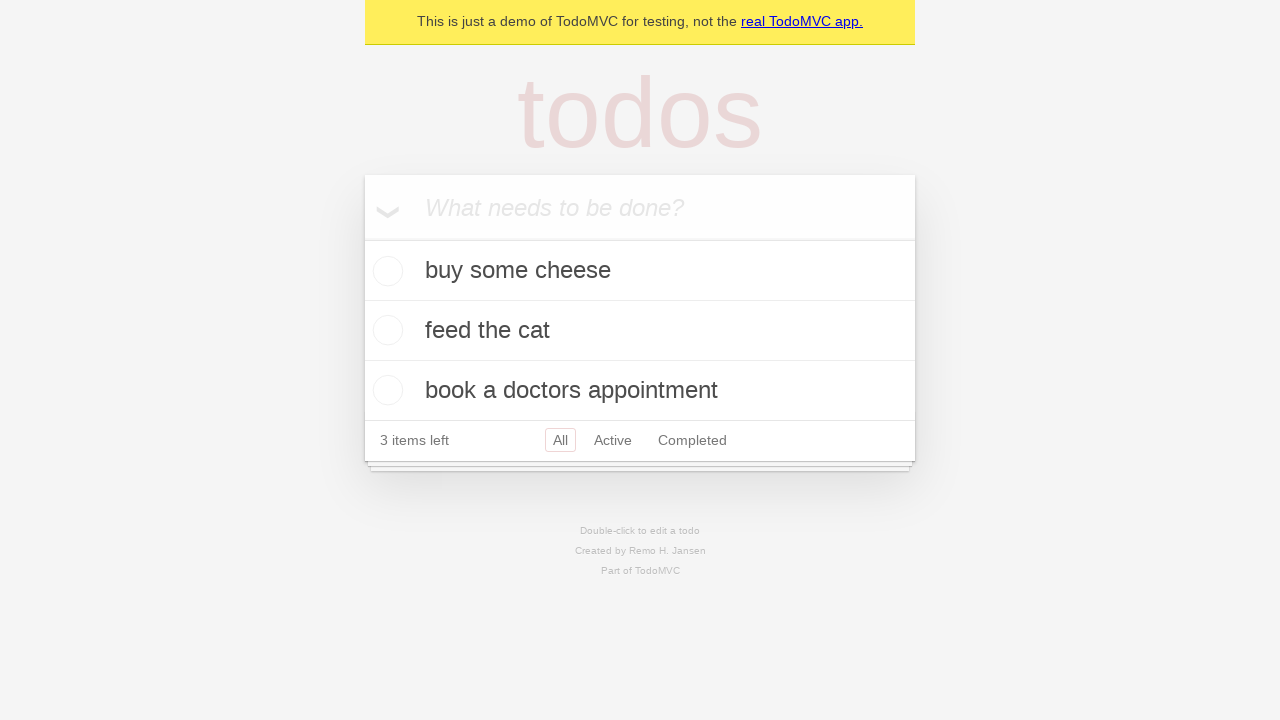

Checked the second todo item (feed the cat) at (385, 330) on internal:testid=[data-testid="todo-item"s] >> nth=1 >> internal:role=checkbox
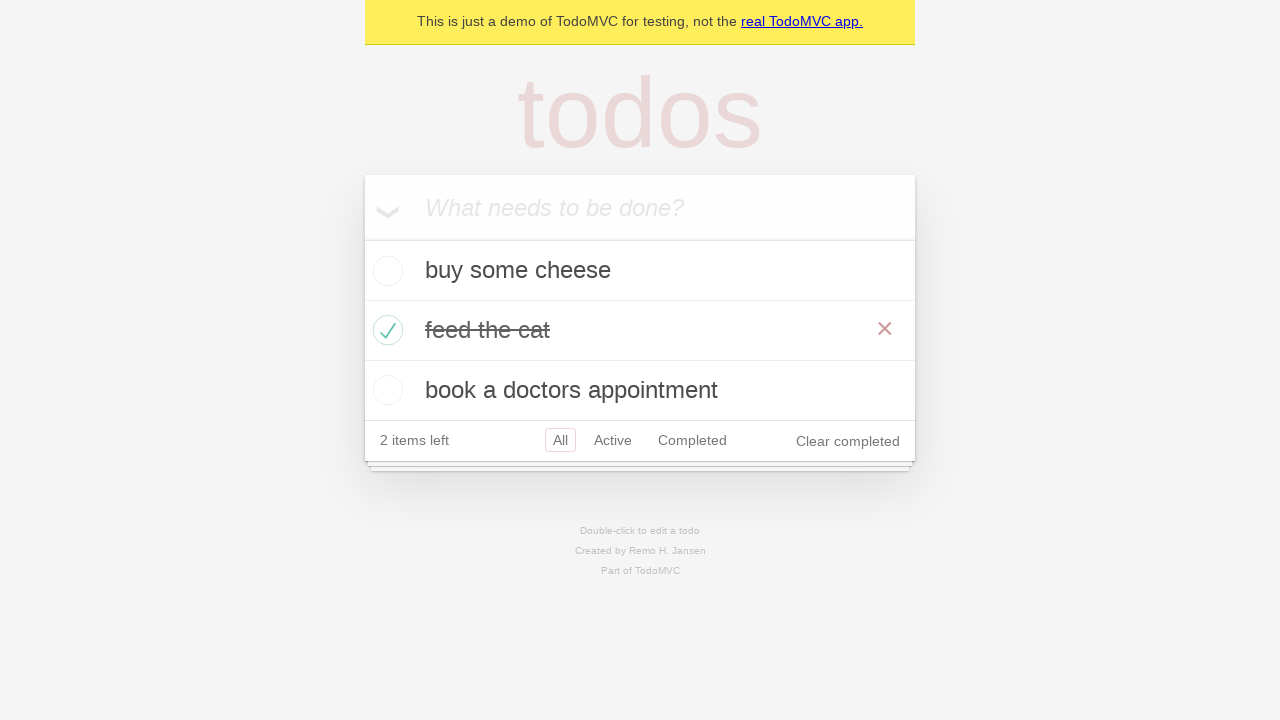

Clicked 'Clear completed' button to remove completed items at (848, 441) on internal:role=button[name="Clear completed"i]
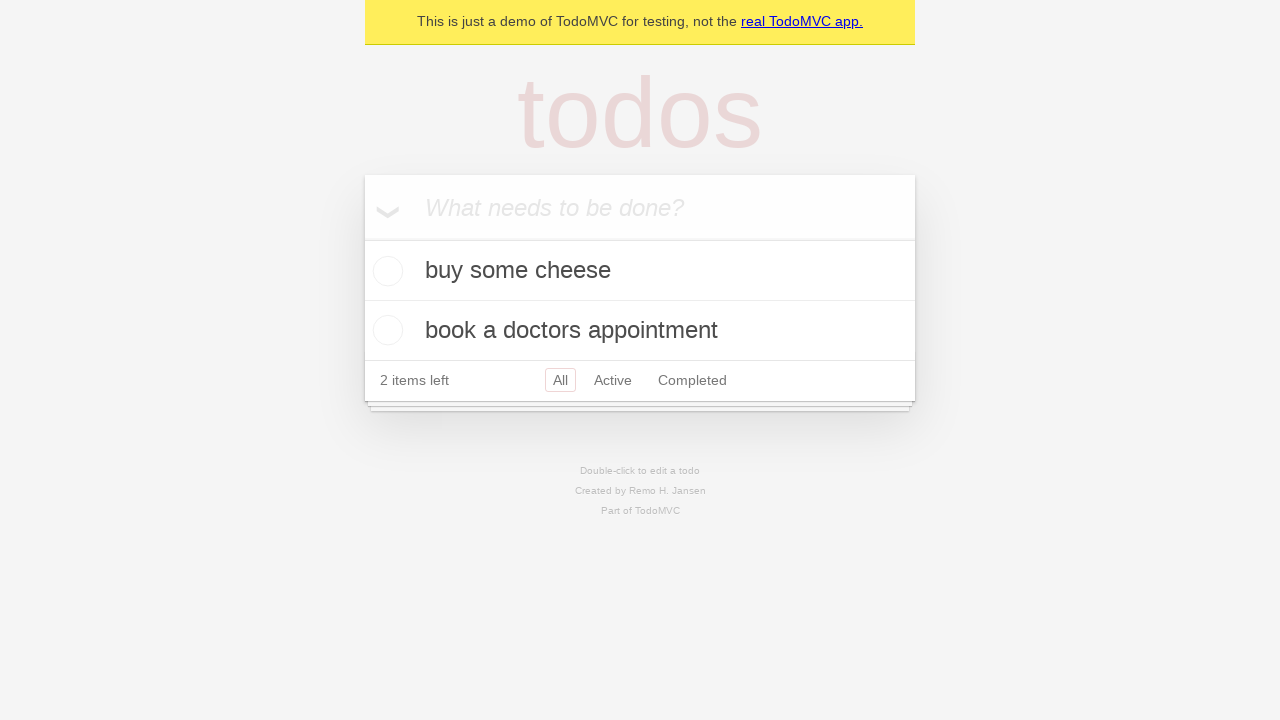

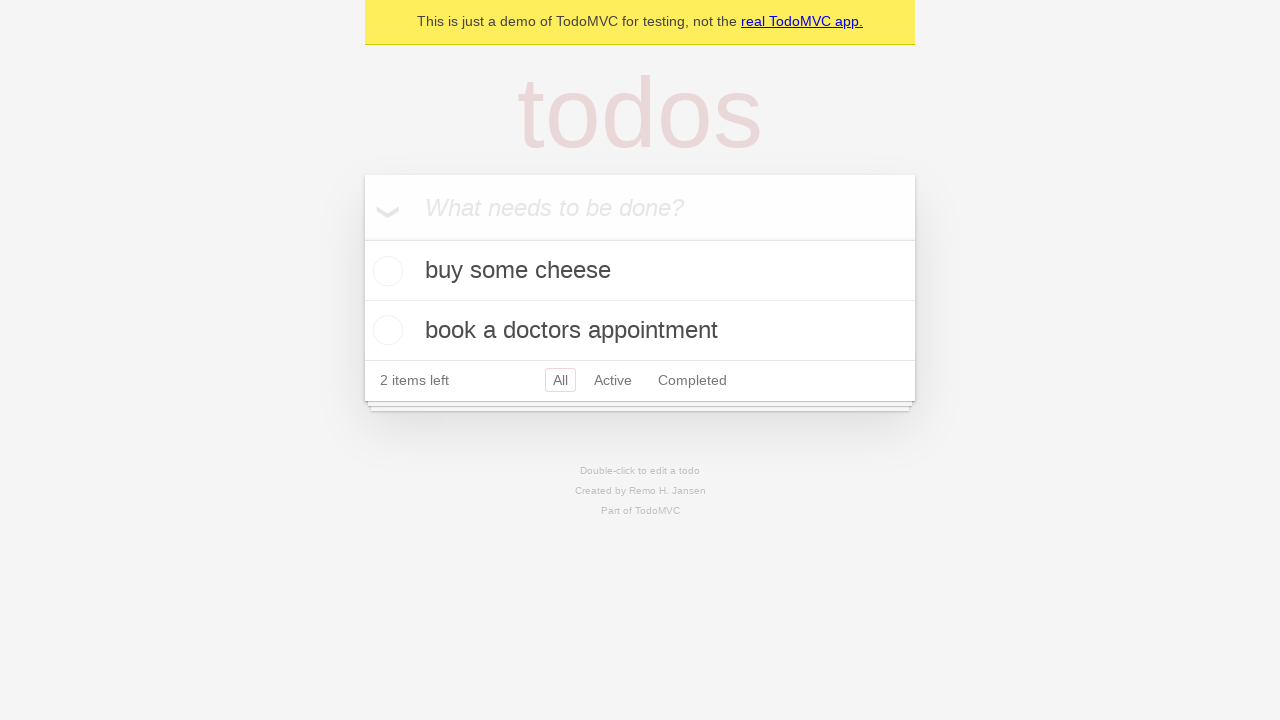